Waits for a price to reach $100, books an item, then solves a mathematical problem and submits the answer

Starting URL: http://suninjuly.github.io/explicit_wait2.html

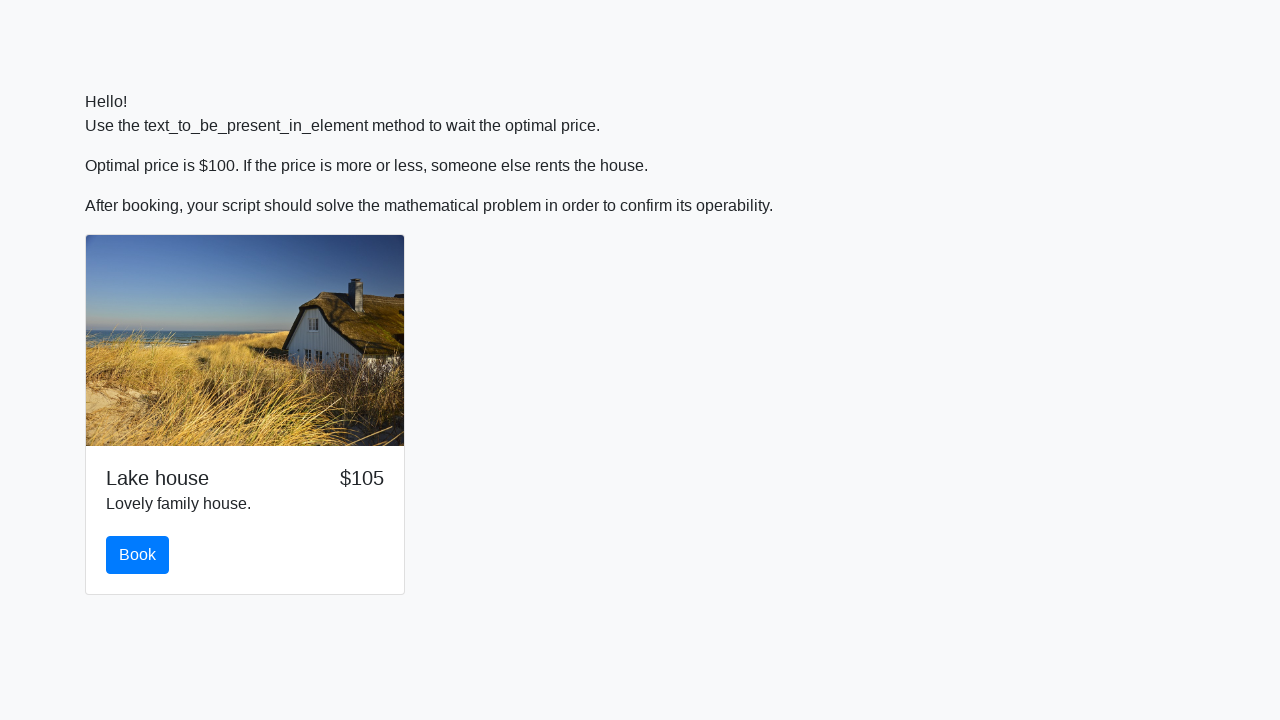

Waited for price to reach $100
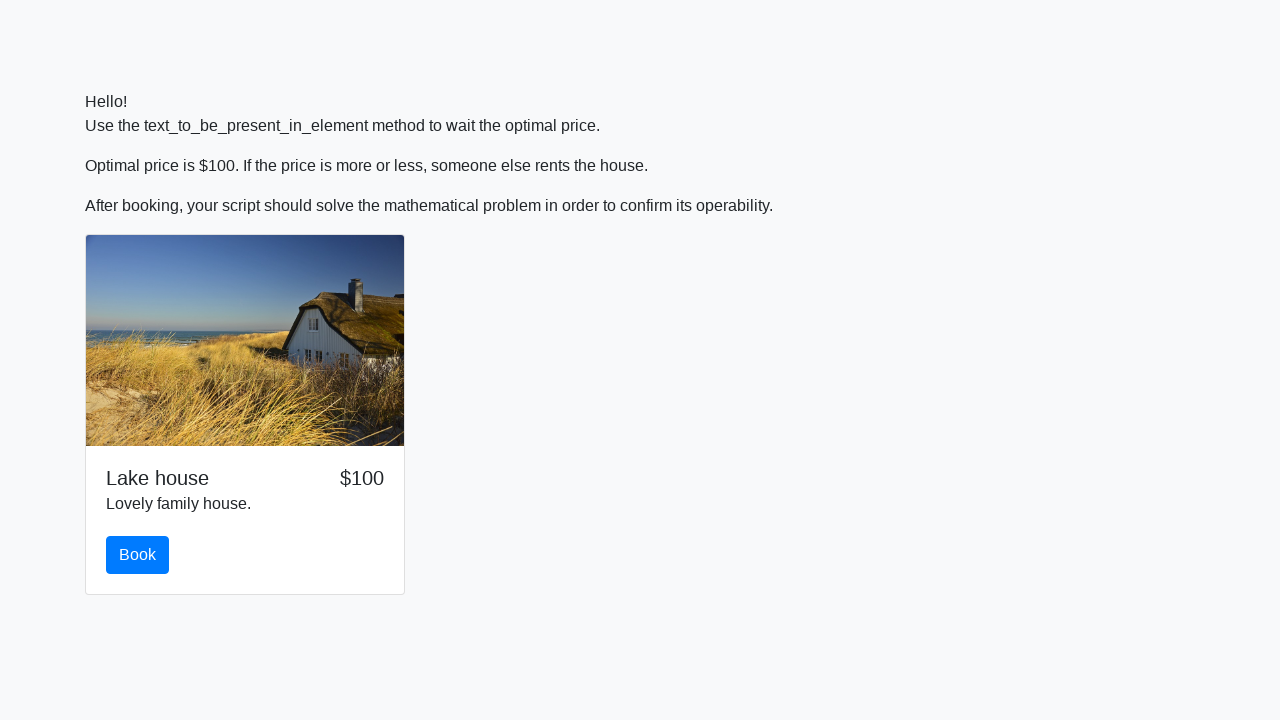

Clicked book button at (138, 555) on #book
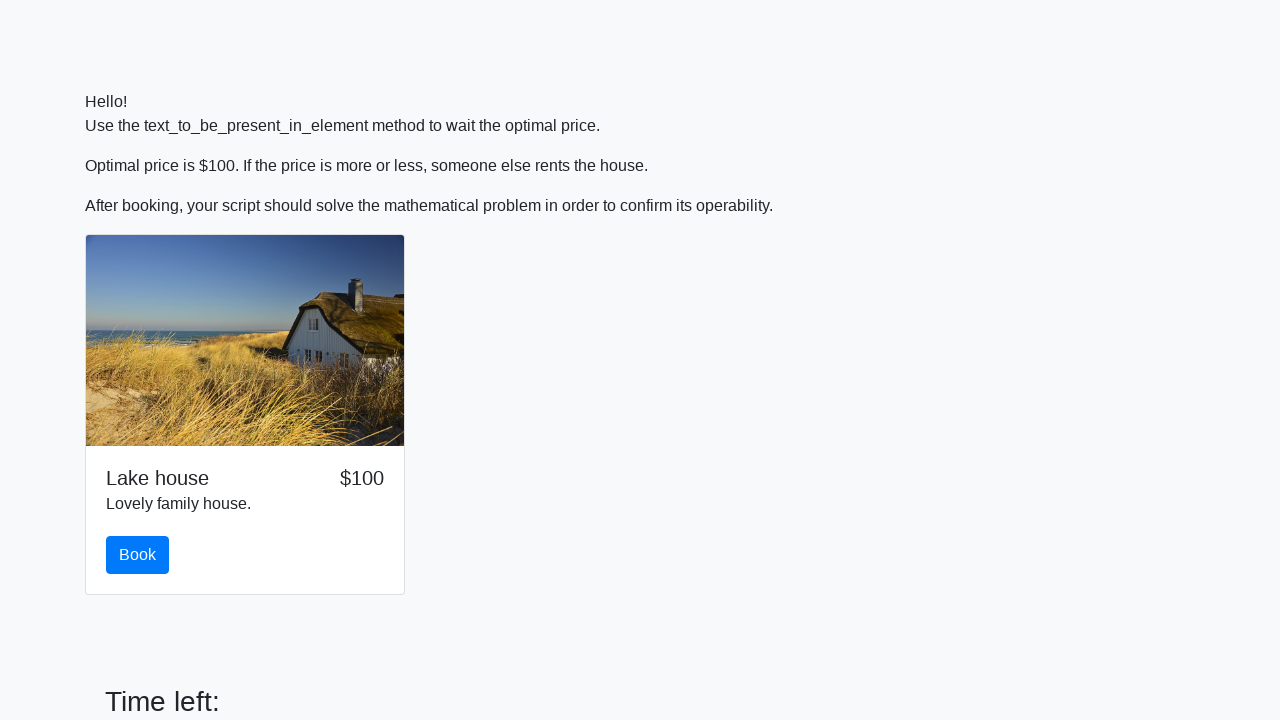

Retrieved input value: 423
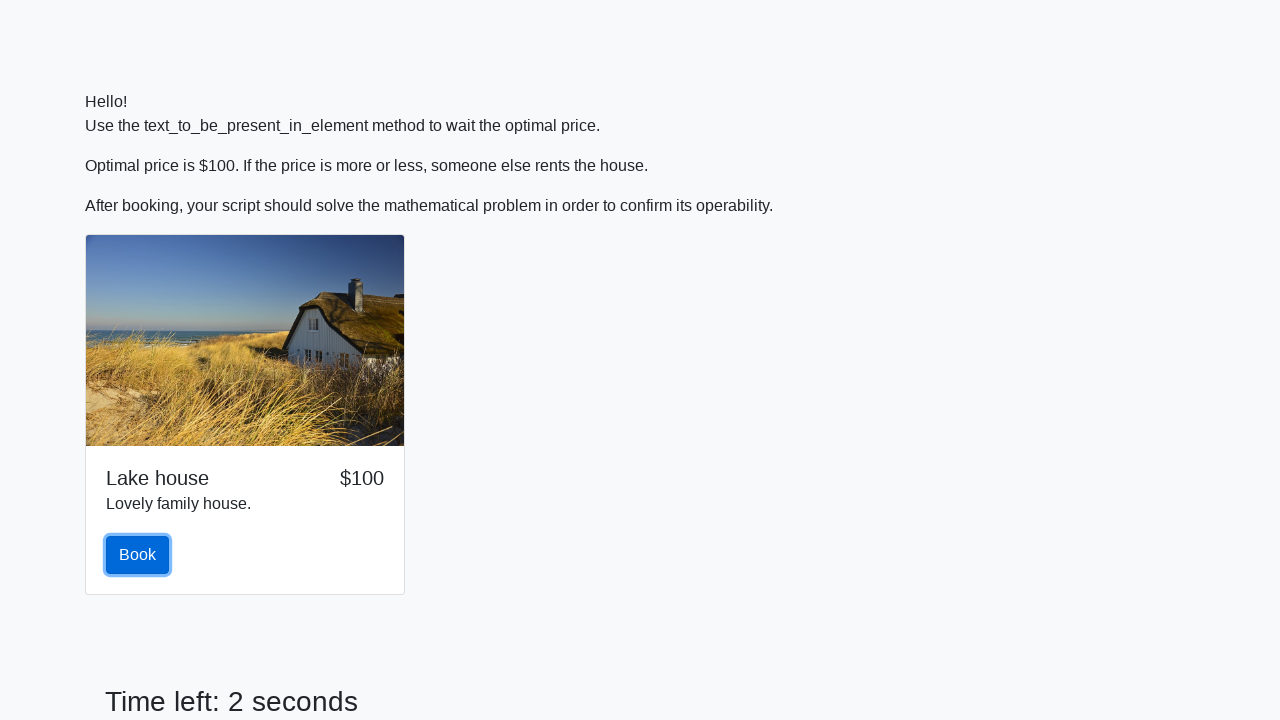

Calculated mathematical answer: 2.377226125495182
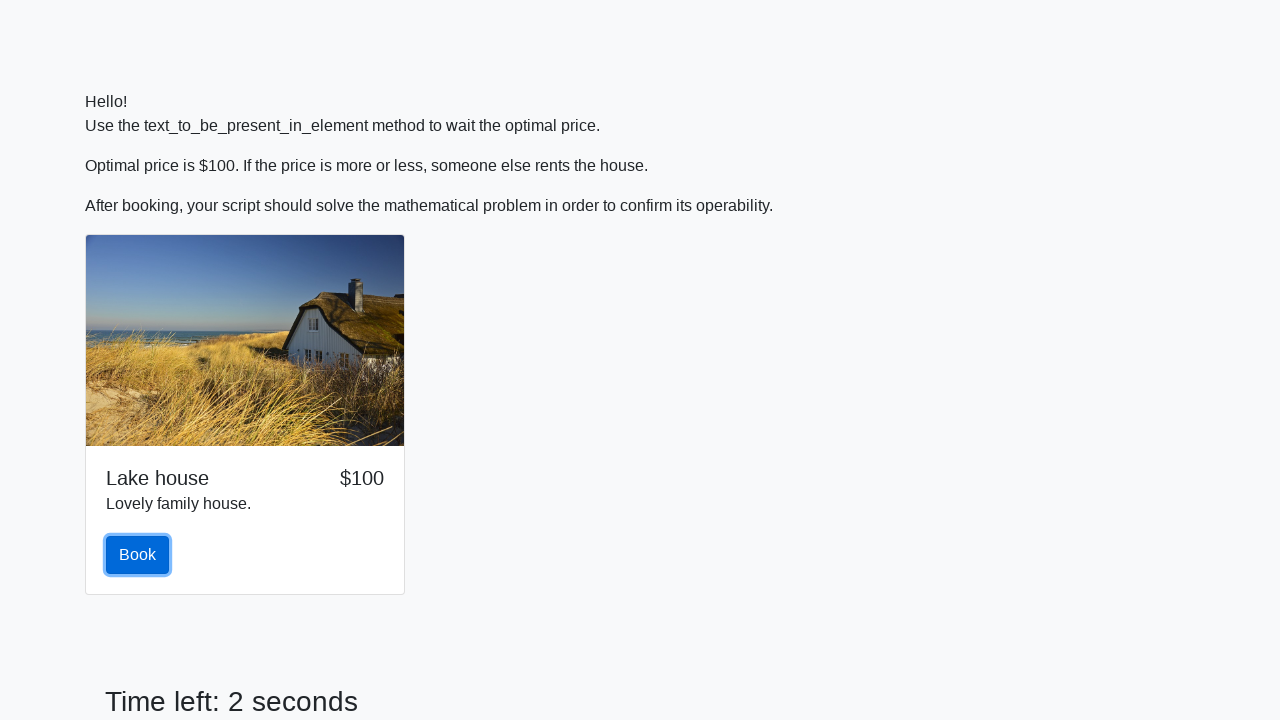

Filled answer field with calculated value on #answer
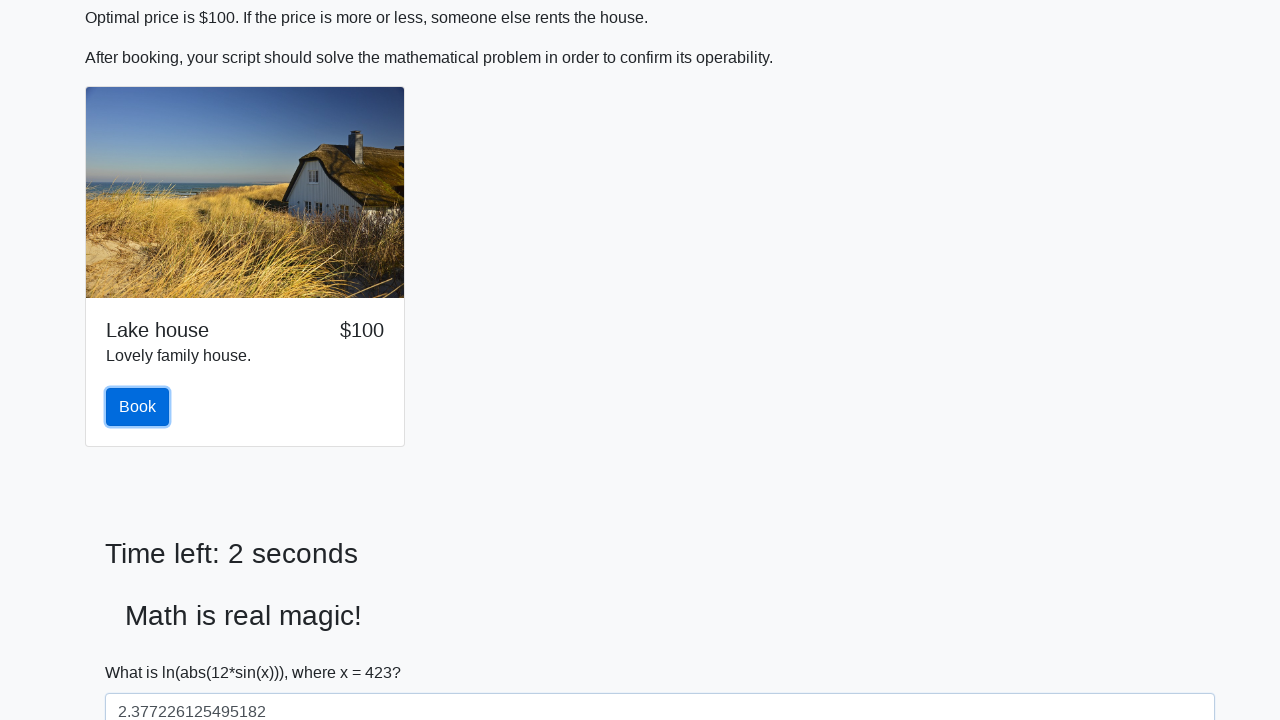

Clicked solve button to submit answer at (143, 651) on #solve
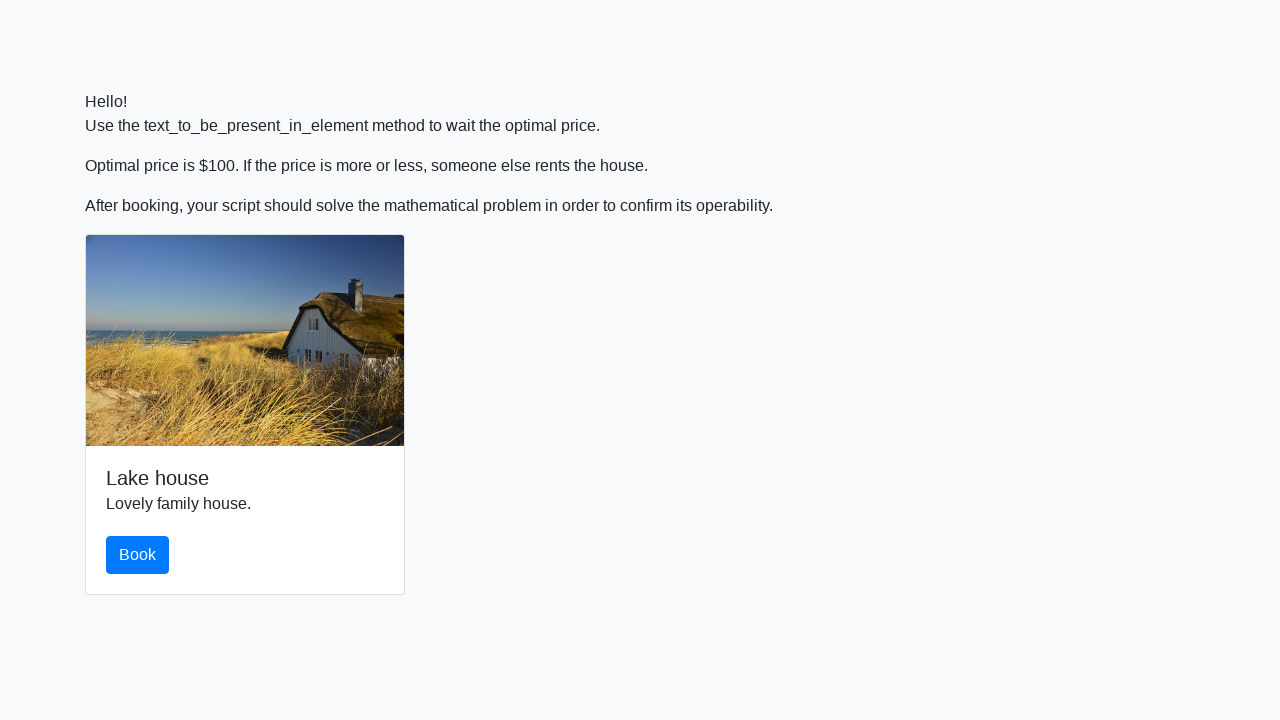

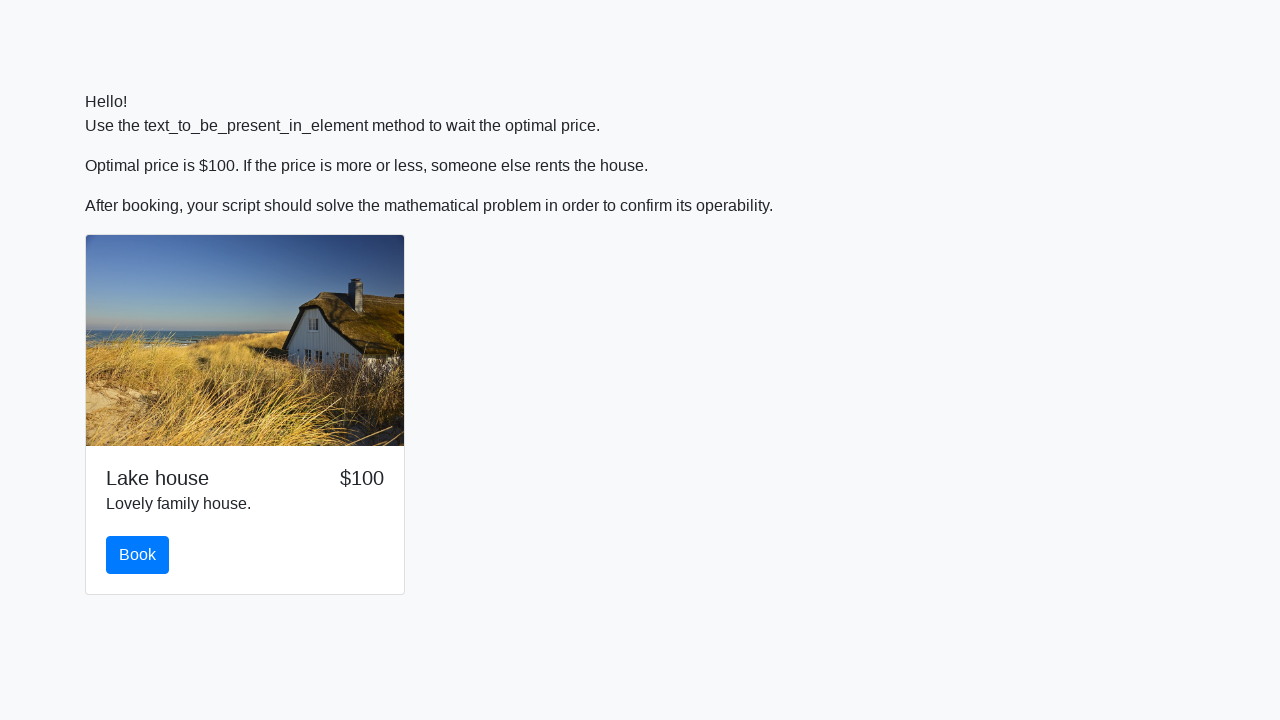